Tests drag and drop functionality on jQuery UI demo page by dragging a source element onto a target droppable area

Starting URL: https://jqueryui.com/droppable/

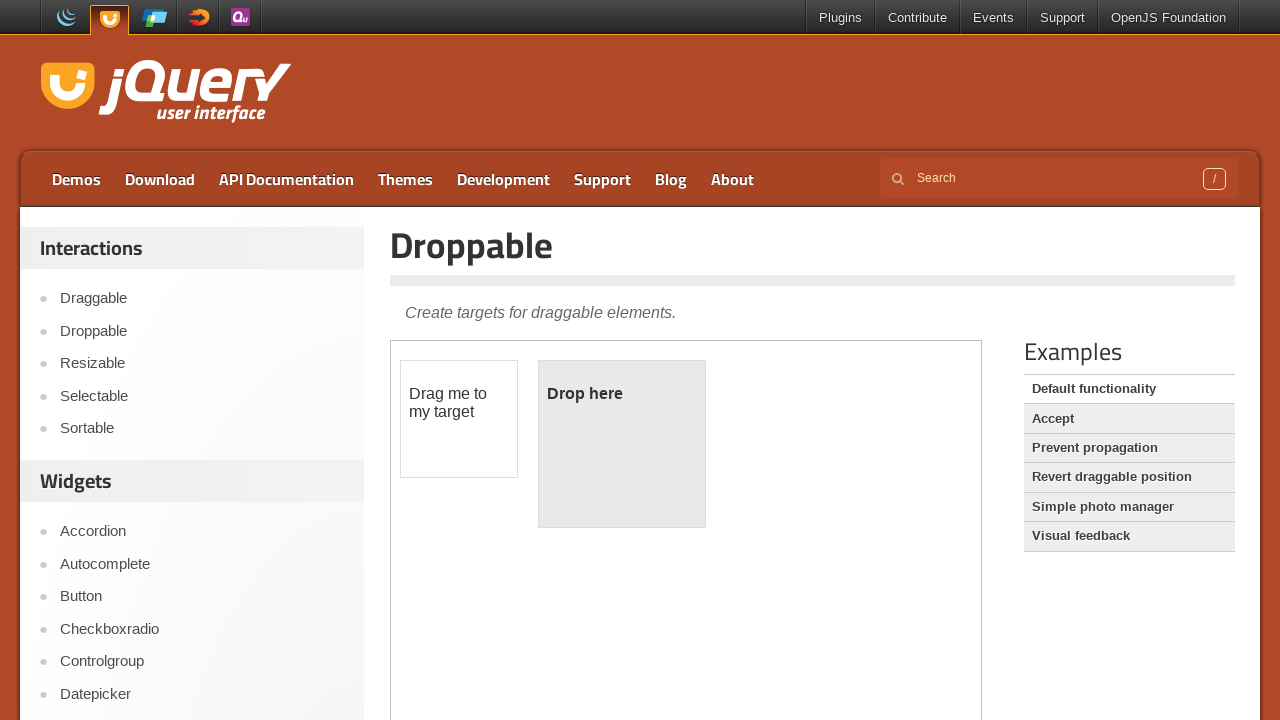

Located the iframe containing the drag and drop demo
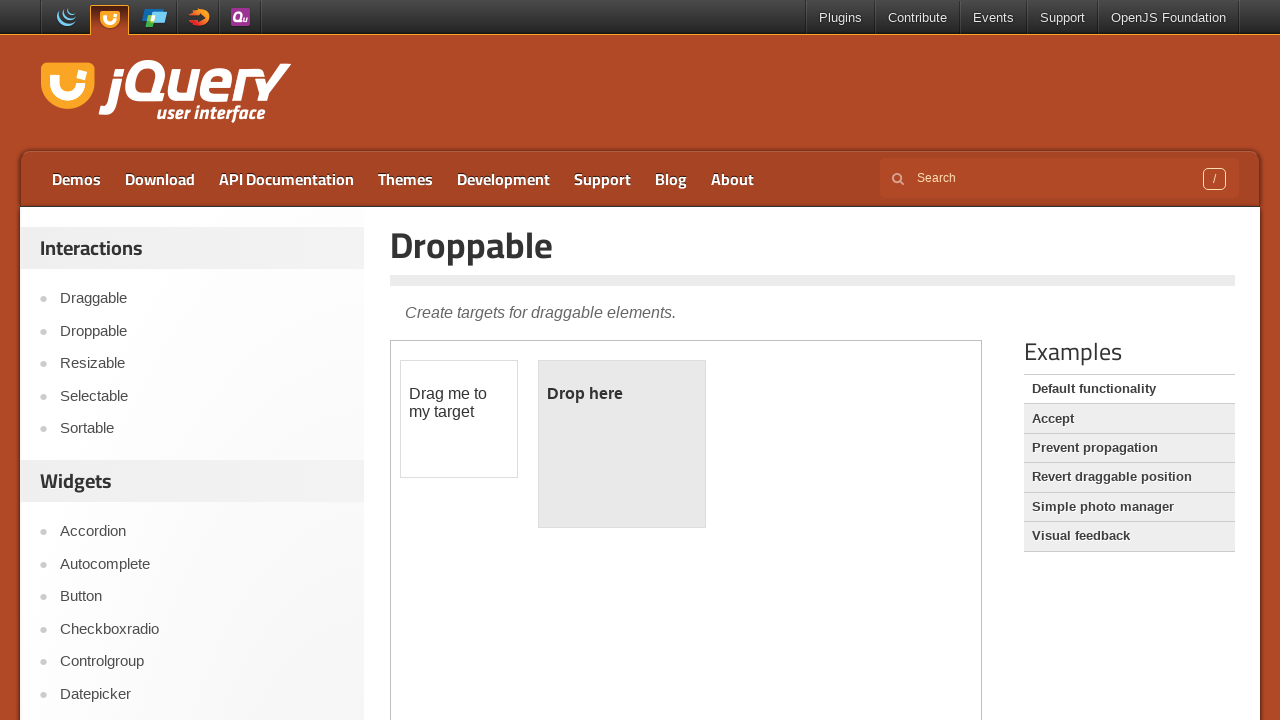

Located the draggable source element with id 'draggable'
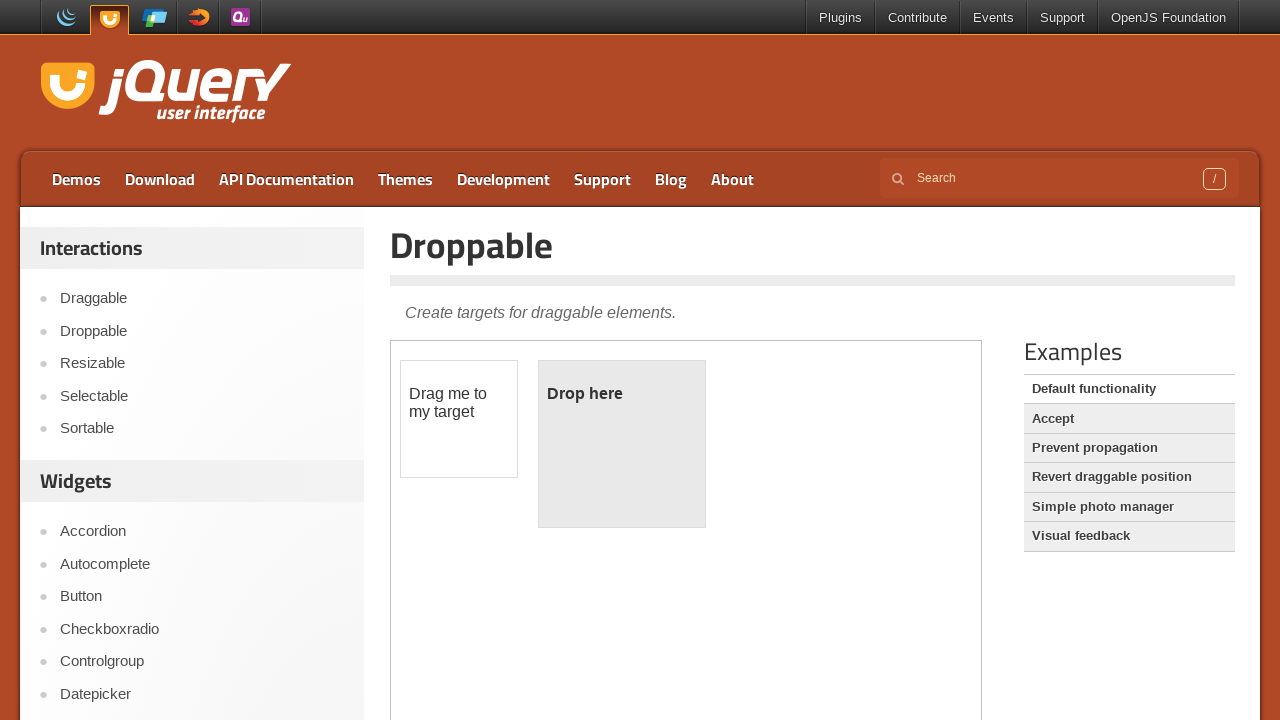

Located the droppable target element with id 'droppable'
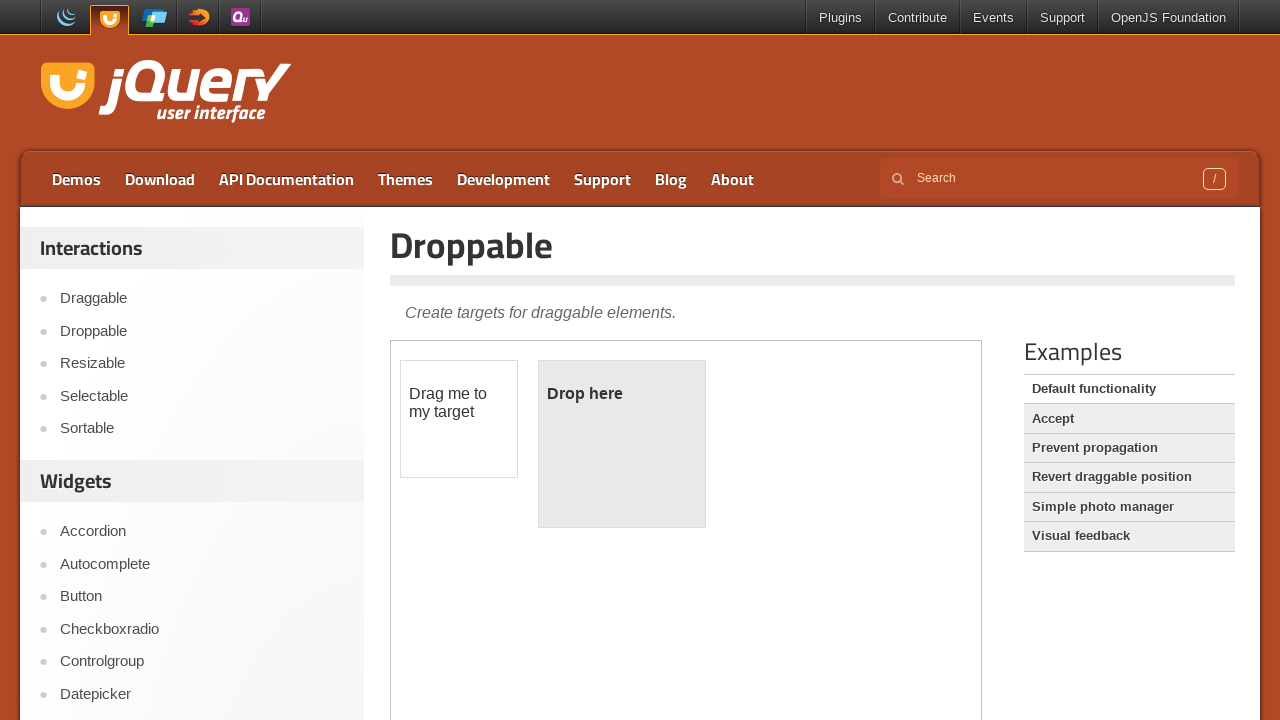

Dragged the source element onto the target droppable area at (622, 444)
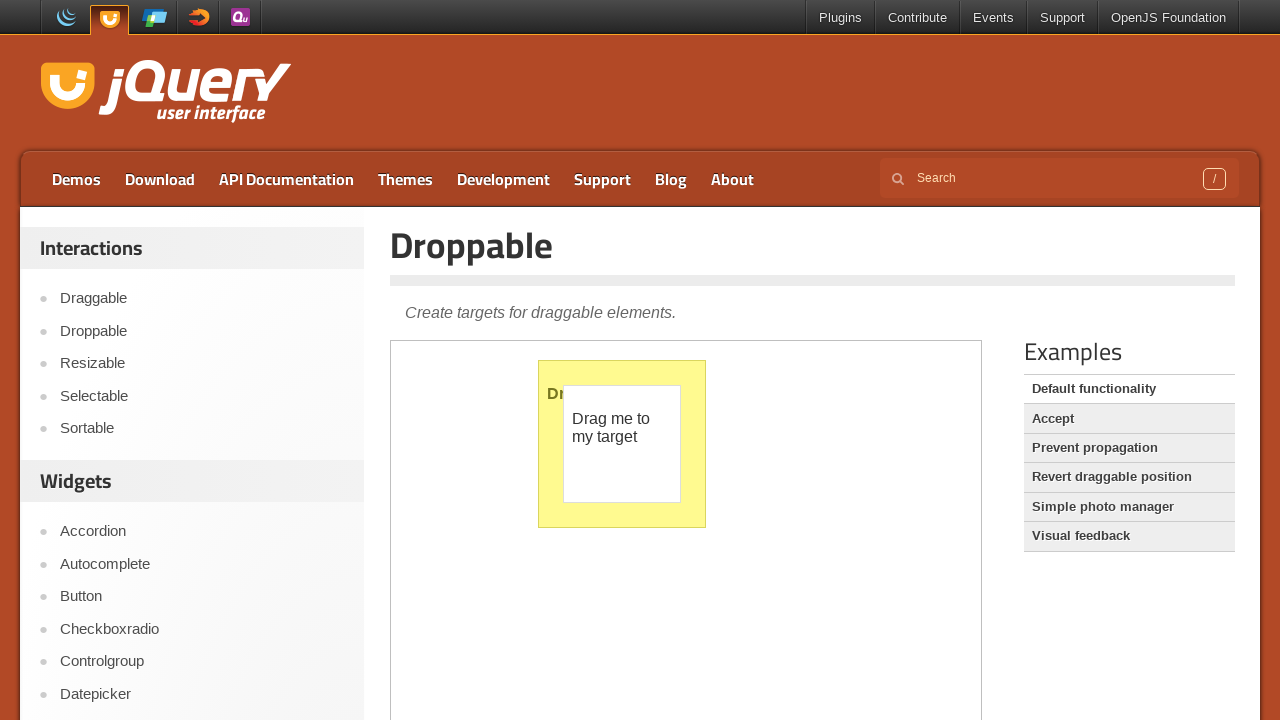

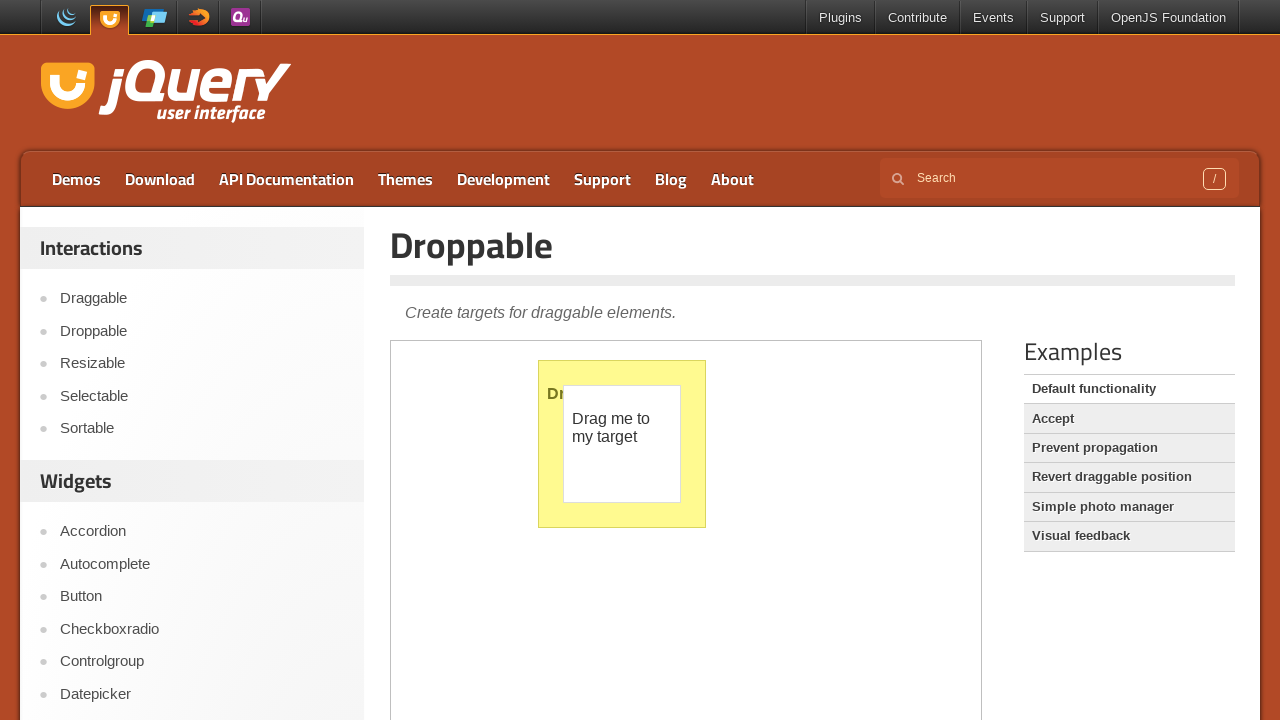